Navigates to Convertio file conversion website and clicks the PC upload button to trigger the file selection dialog

Starting URL: https://convertio.co/

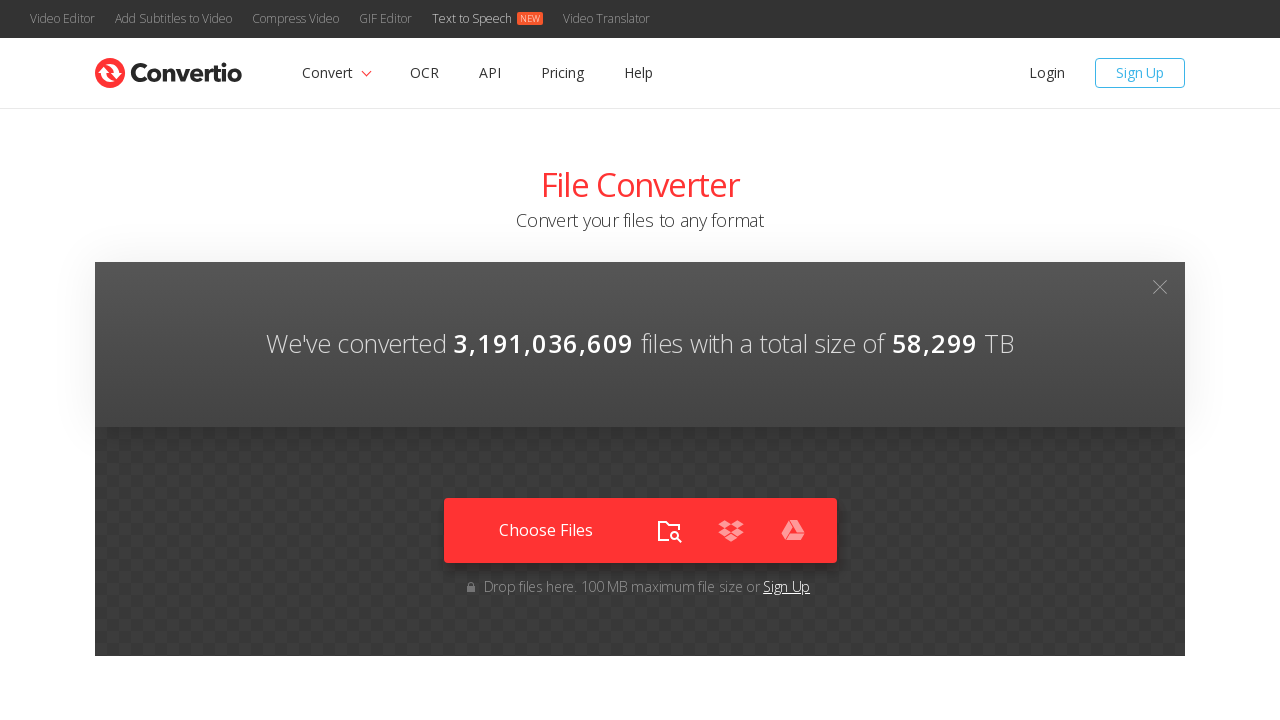

Clicked PC upload button to trigger file selection dialog at (668, 530) on (//label[@for='pc-upload-add'])[3]
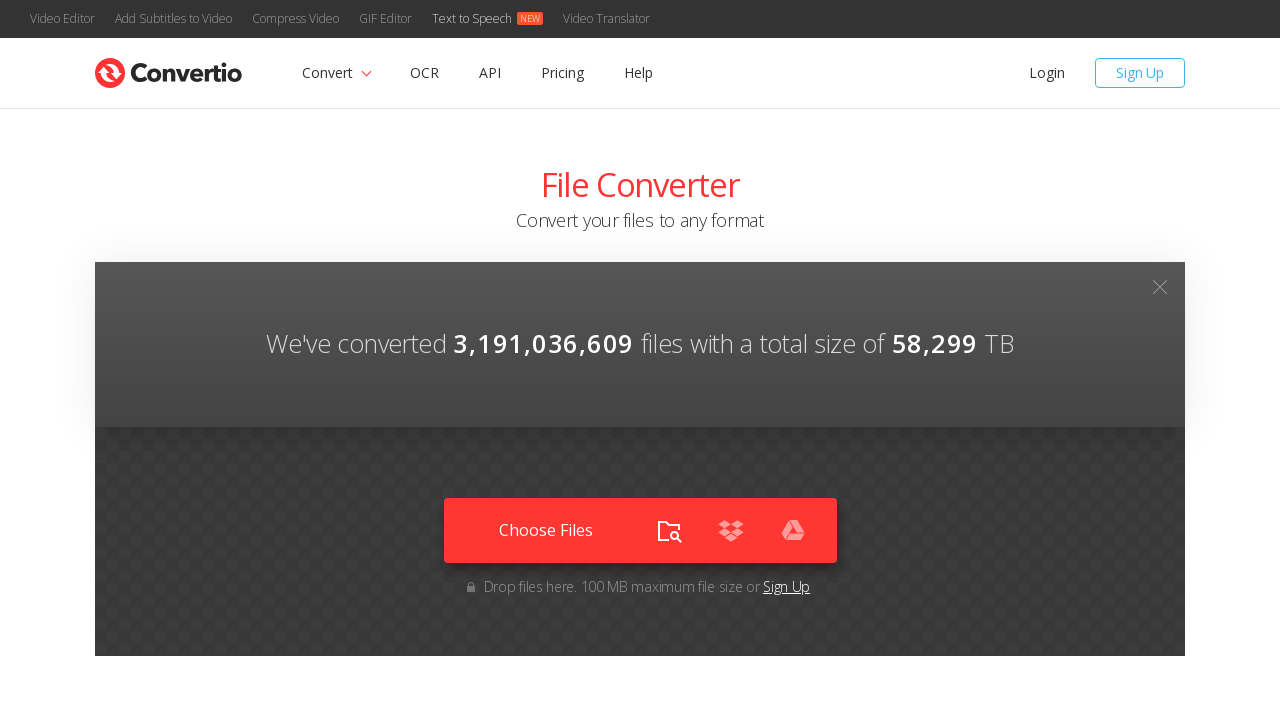

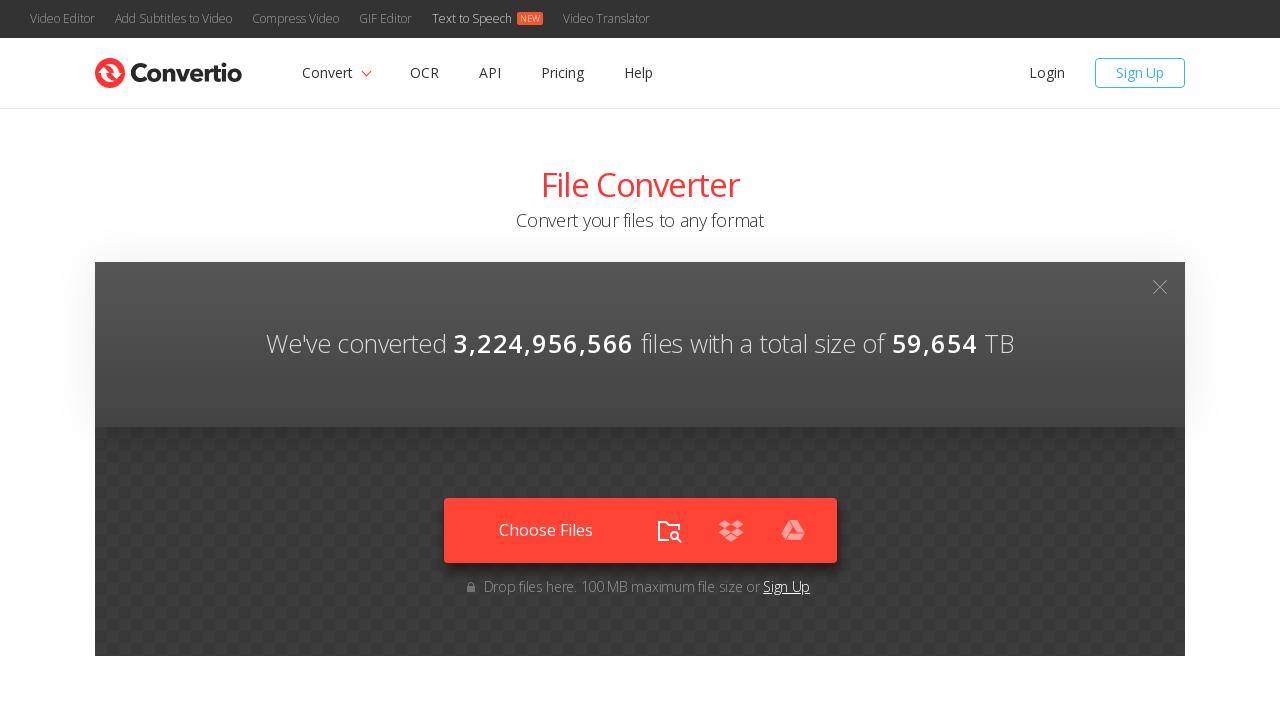